Navigates to Python.org official website and maximizes the browser window

Starting URL: https://www.python.org

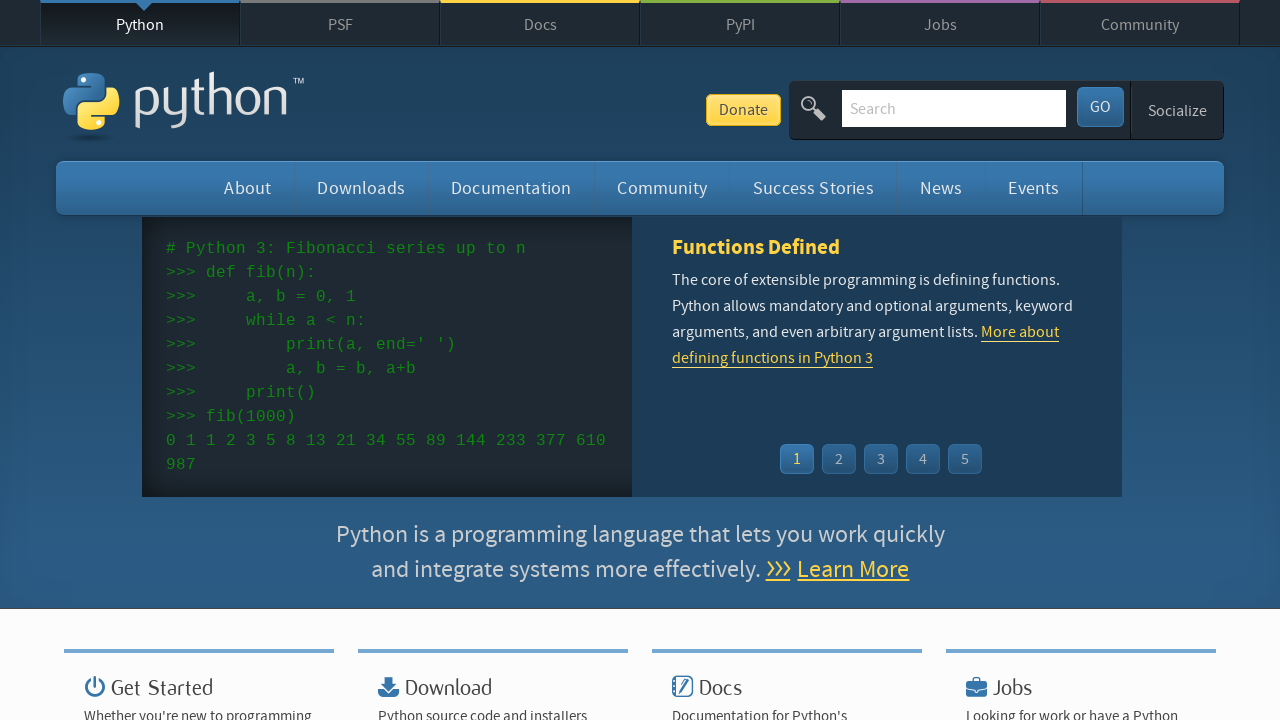

Waited for page to load with domcontentloaded state
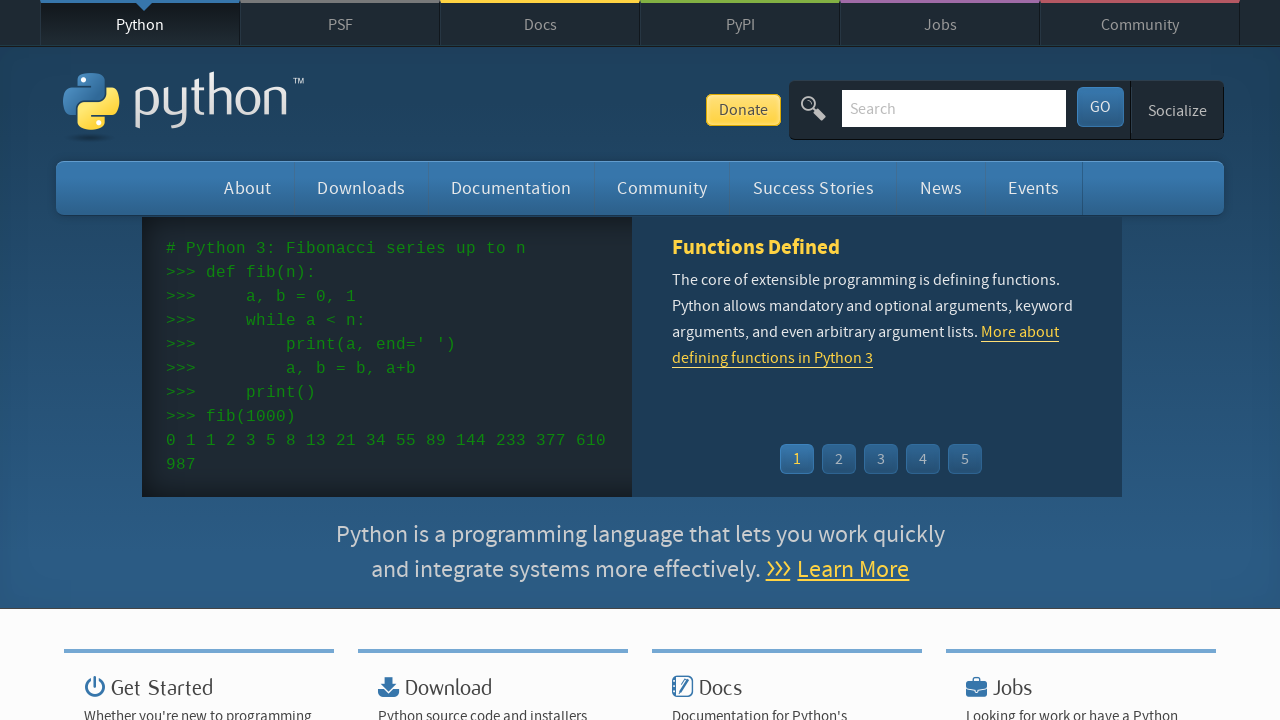

Set browser window to maximized size (1920x1080)
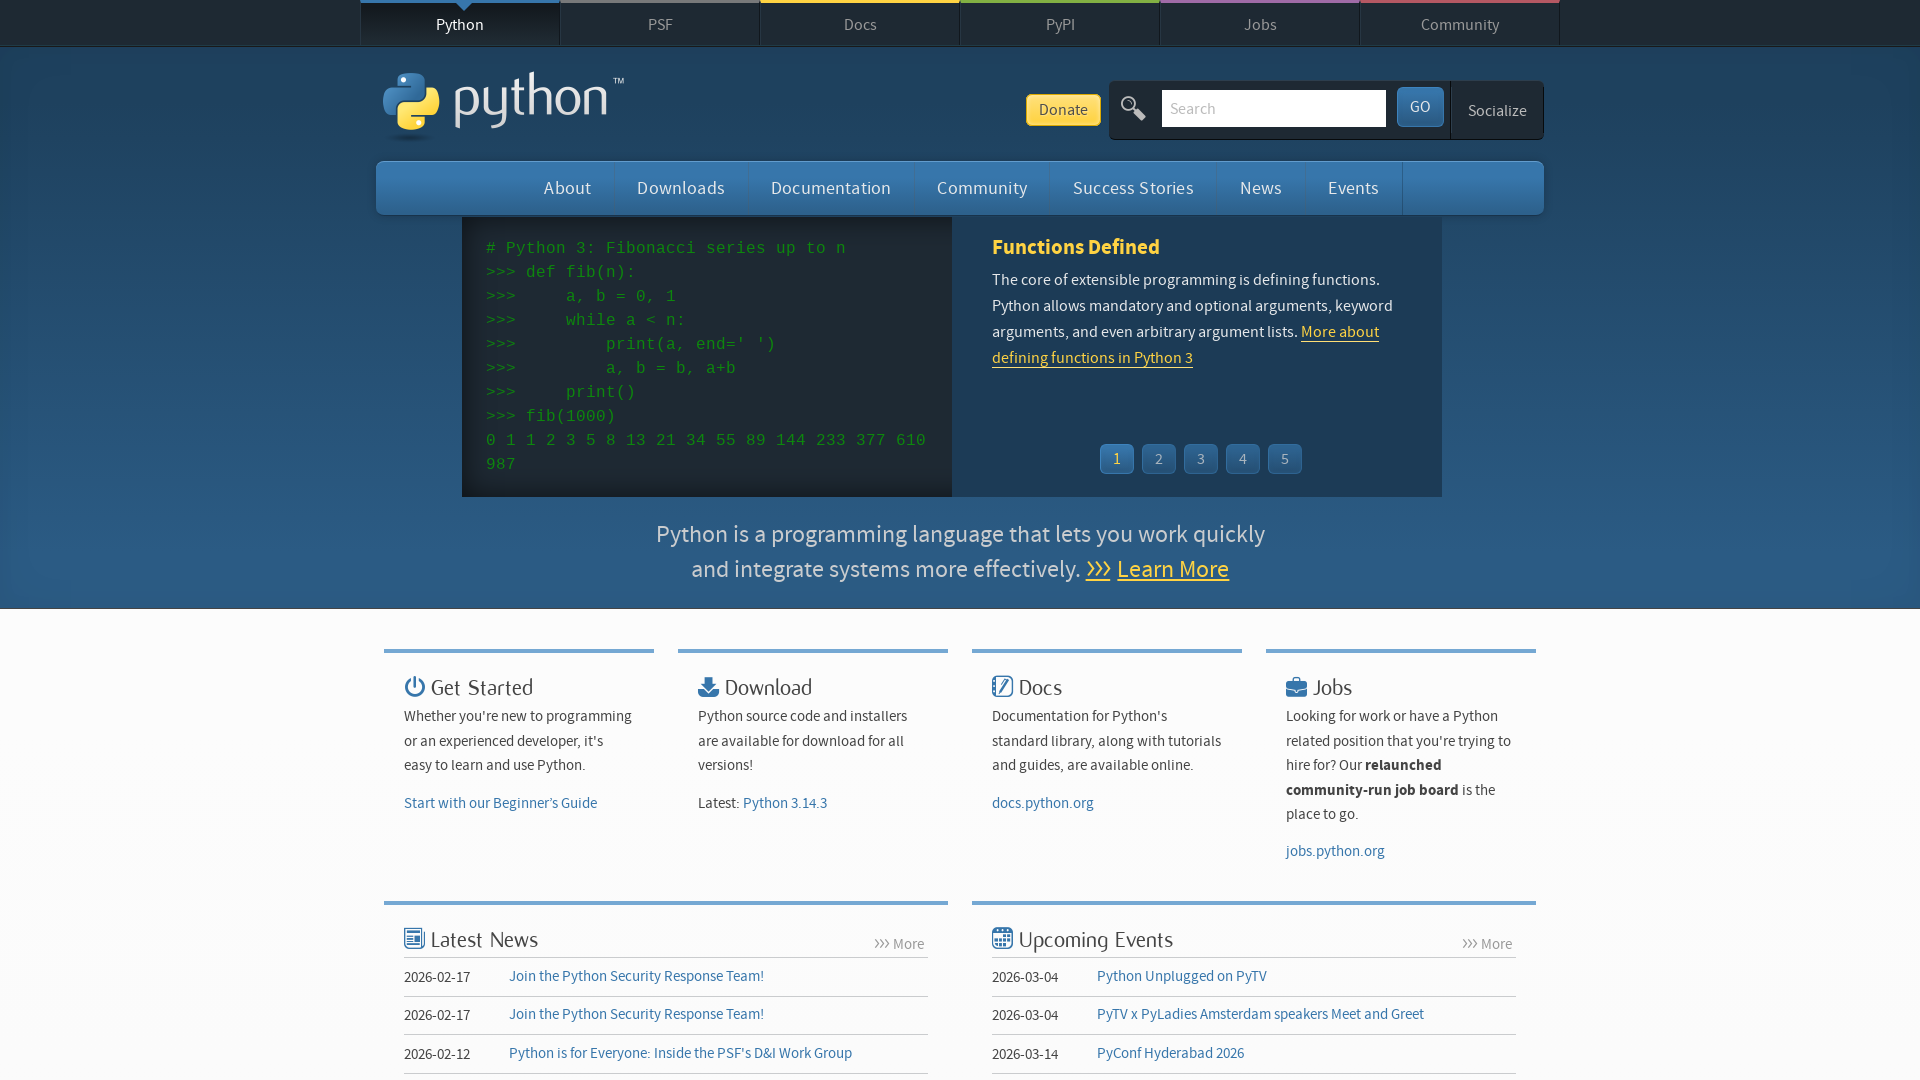

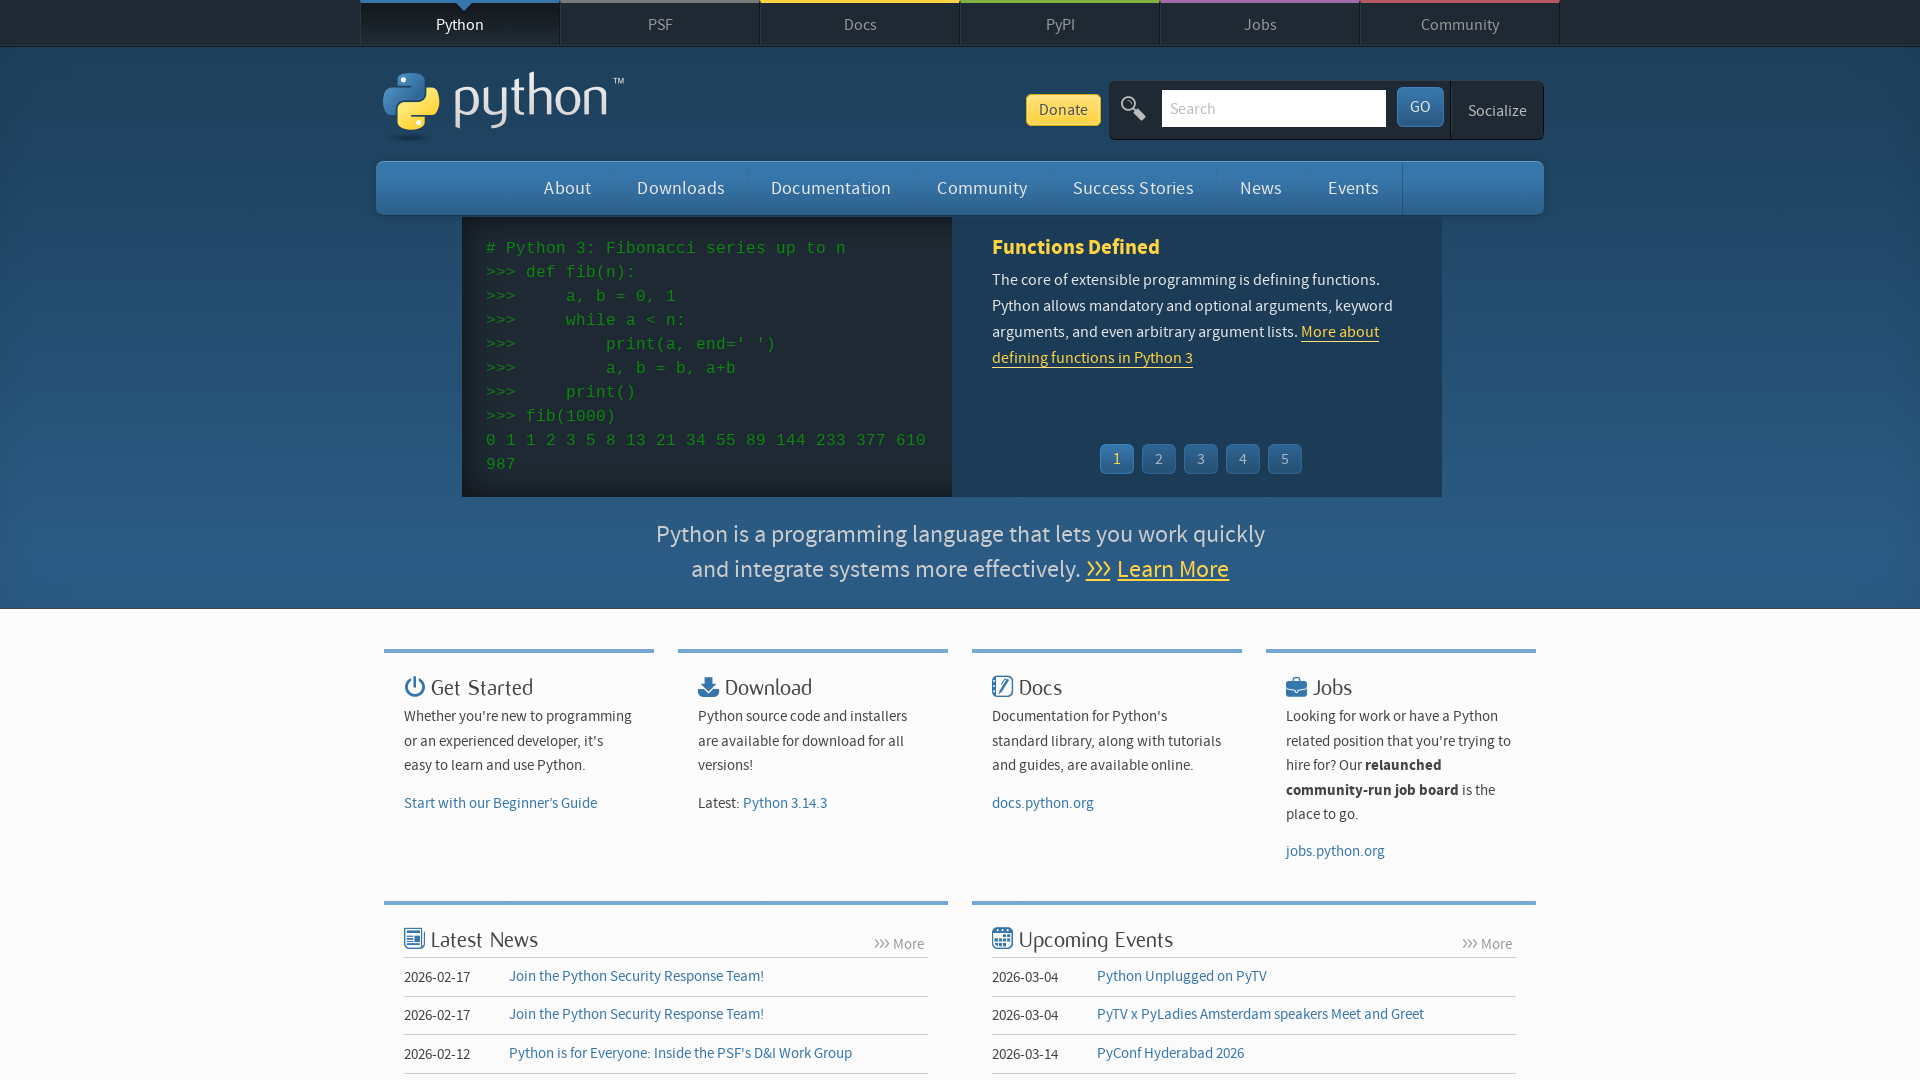